Tests clearing an input field by entering an empty string

Starting URL: http://knockoutjs.com/examples/controlTypes.html

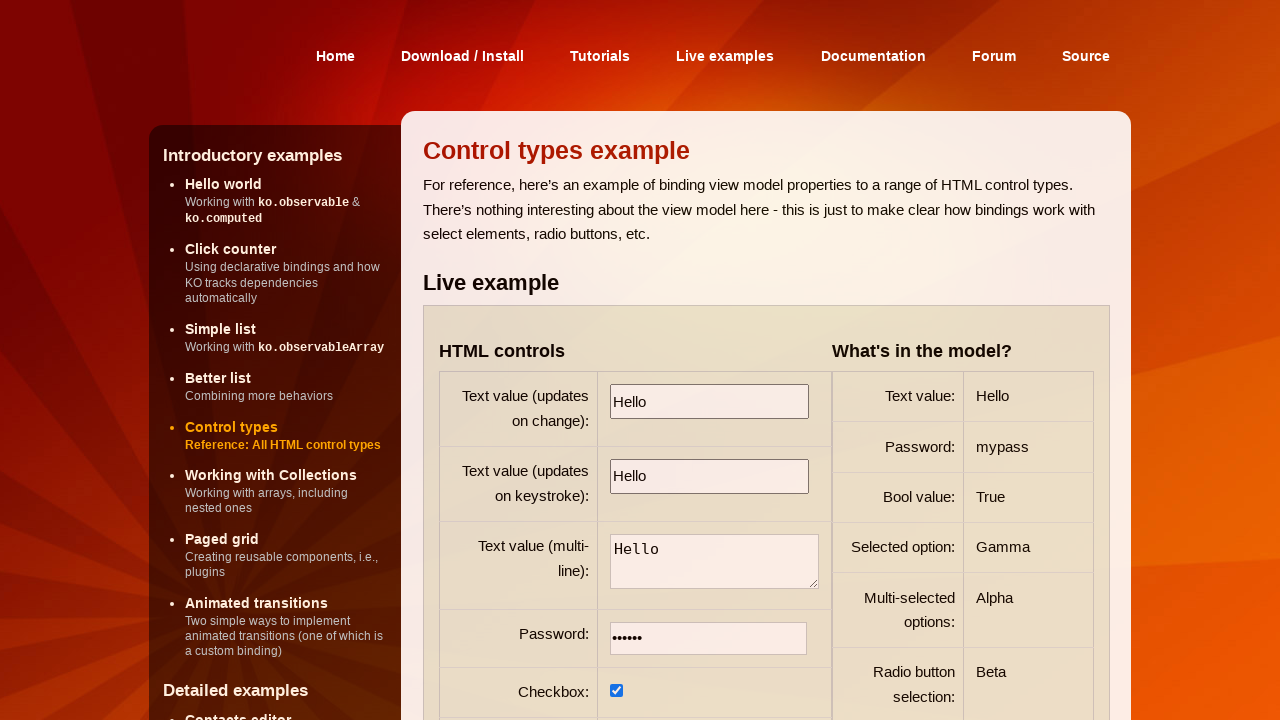

Filled first input field with empty string to clear it on input >> nth=0
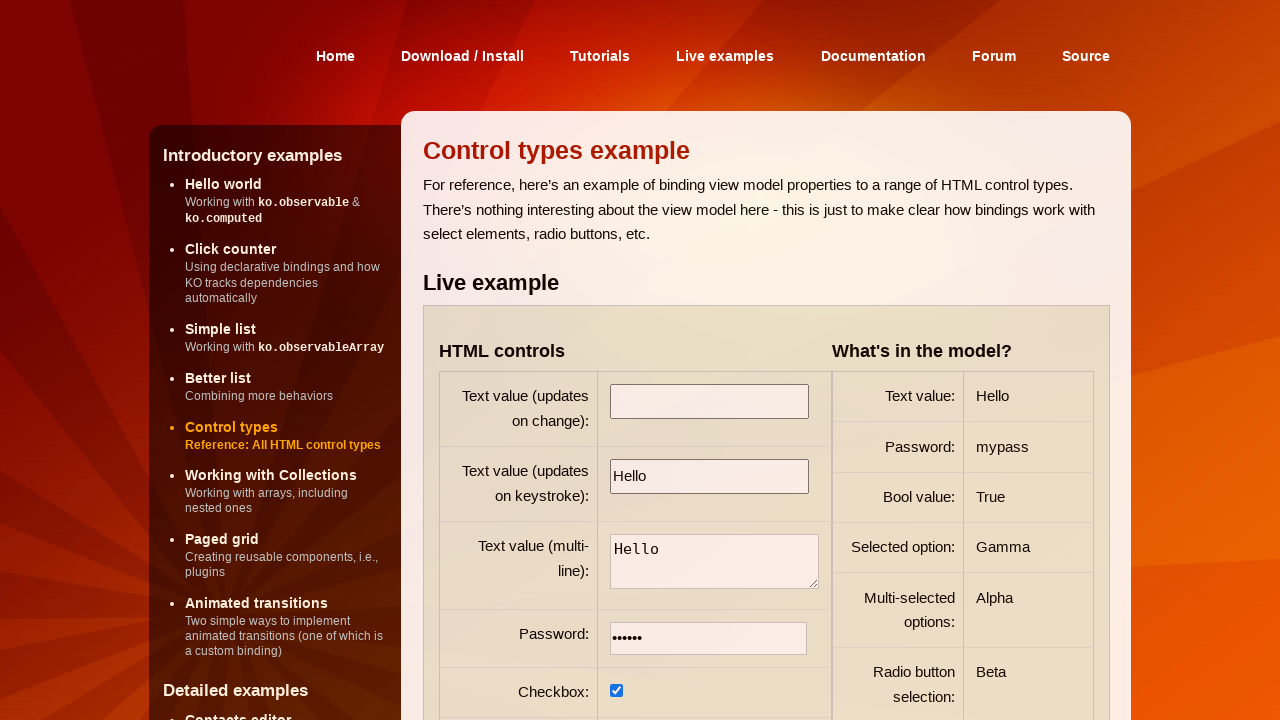

Verified that first input field is empty
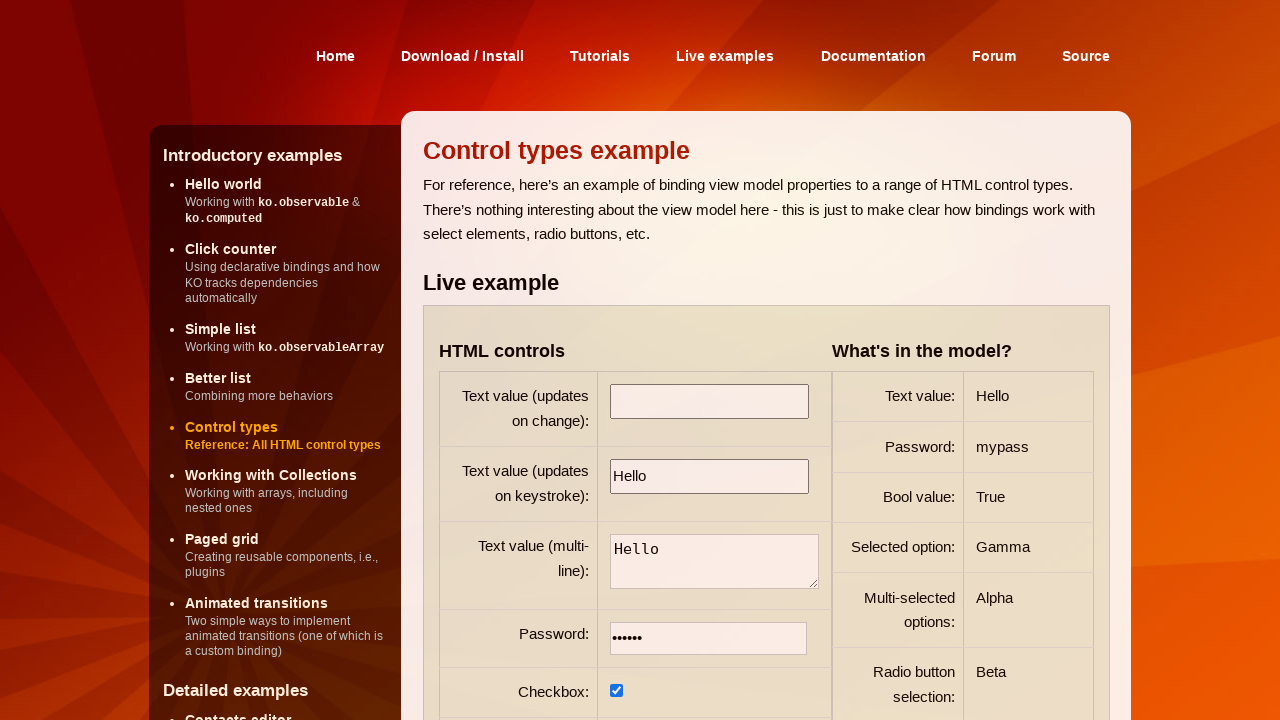

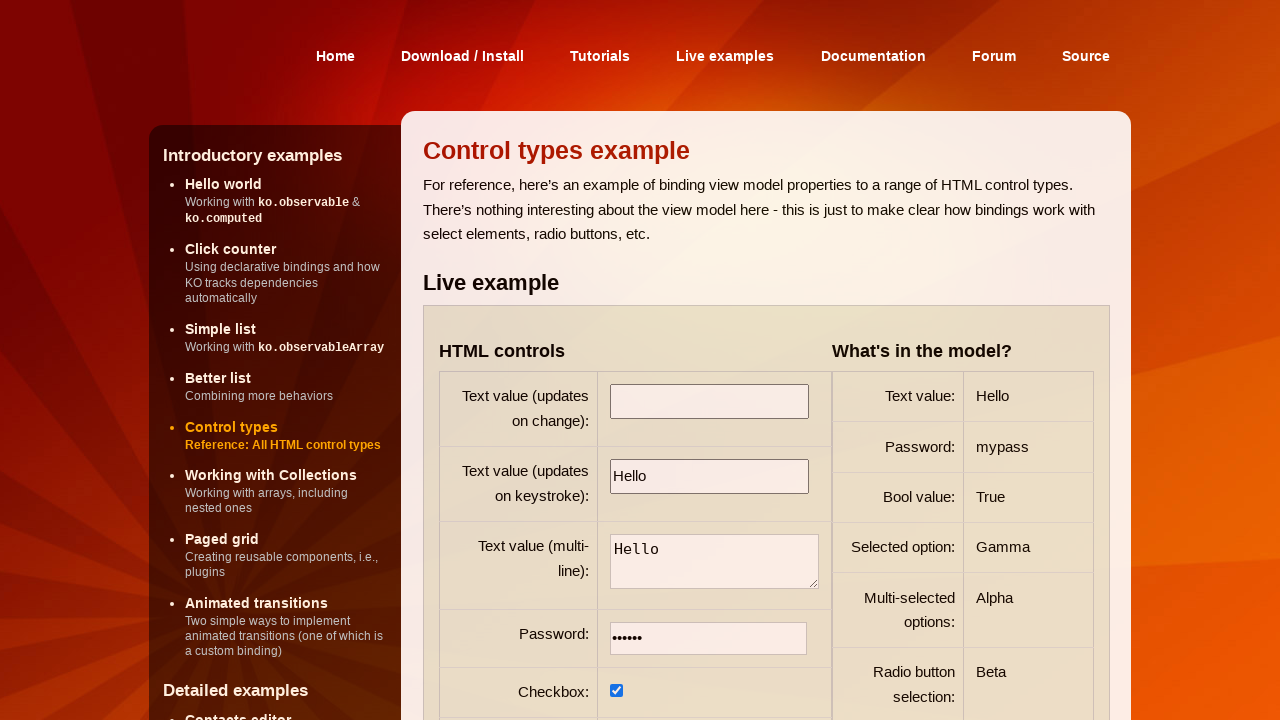